Tests search functionality on python.org by searching for a term that returns no results ("chupakabra"), then clearing and searching for a term that returns results ("pycon")

Starting URL: http://www.python.org

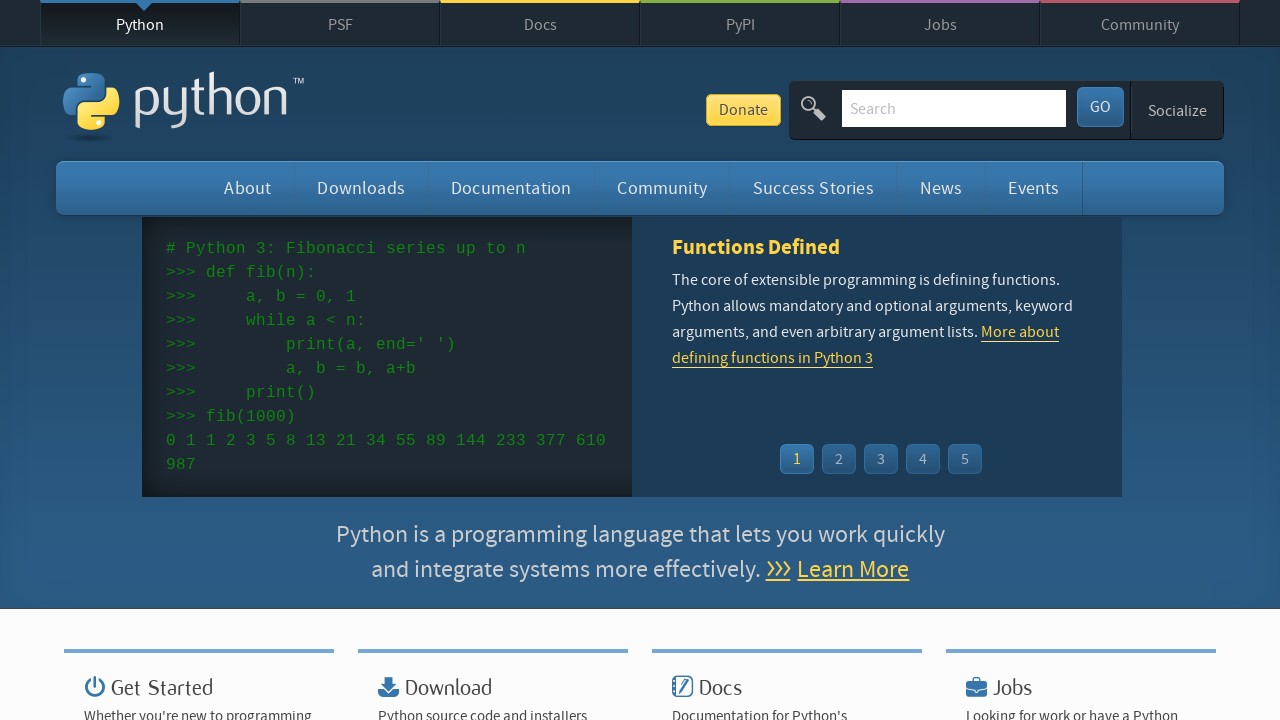

Verified 'Python' is in the page title
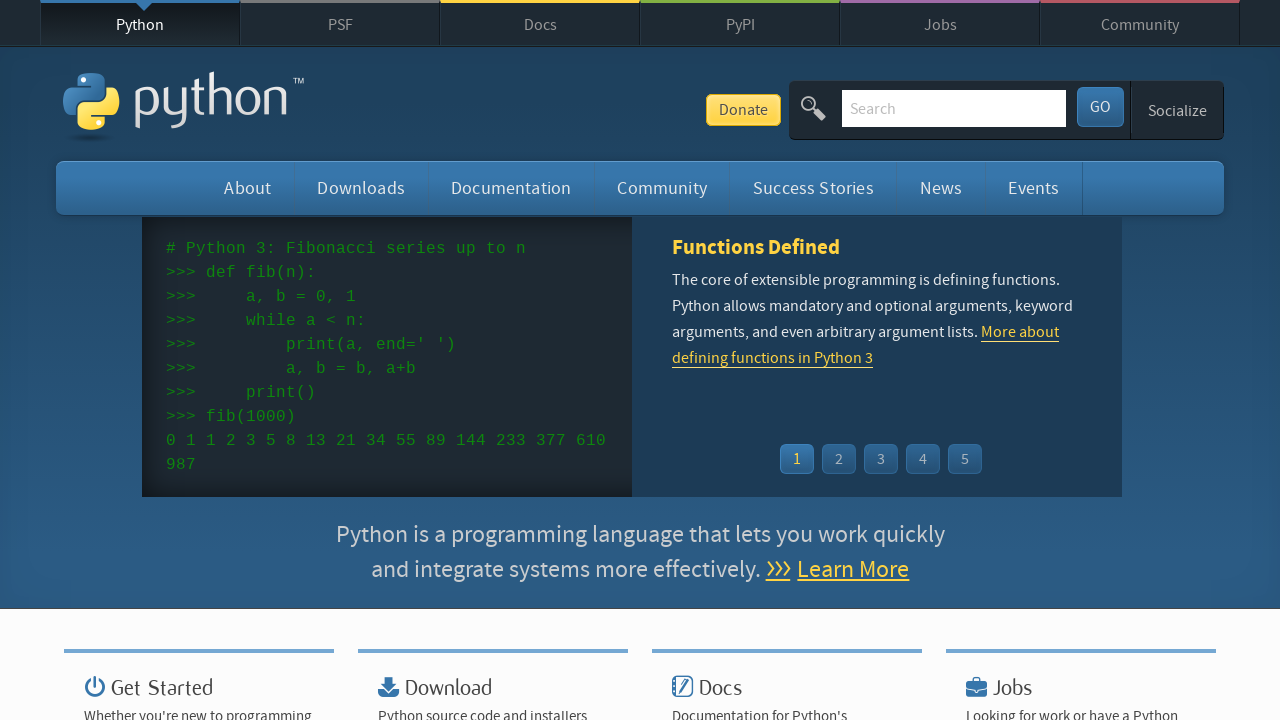

Filled search box with 'chupakabra' (no results term) on input[name='q']
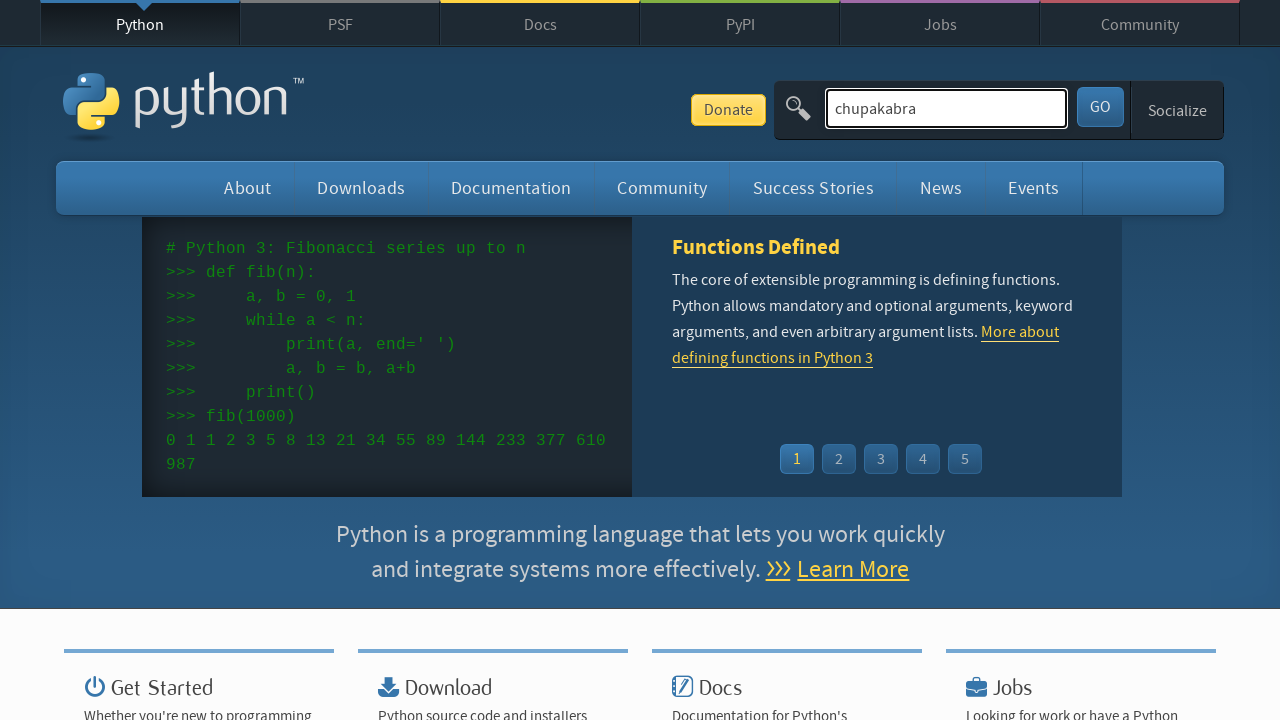

Pressed Enter to submit search for 'chupakabra' on input[name='q']
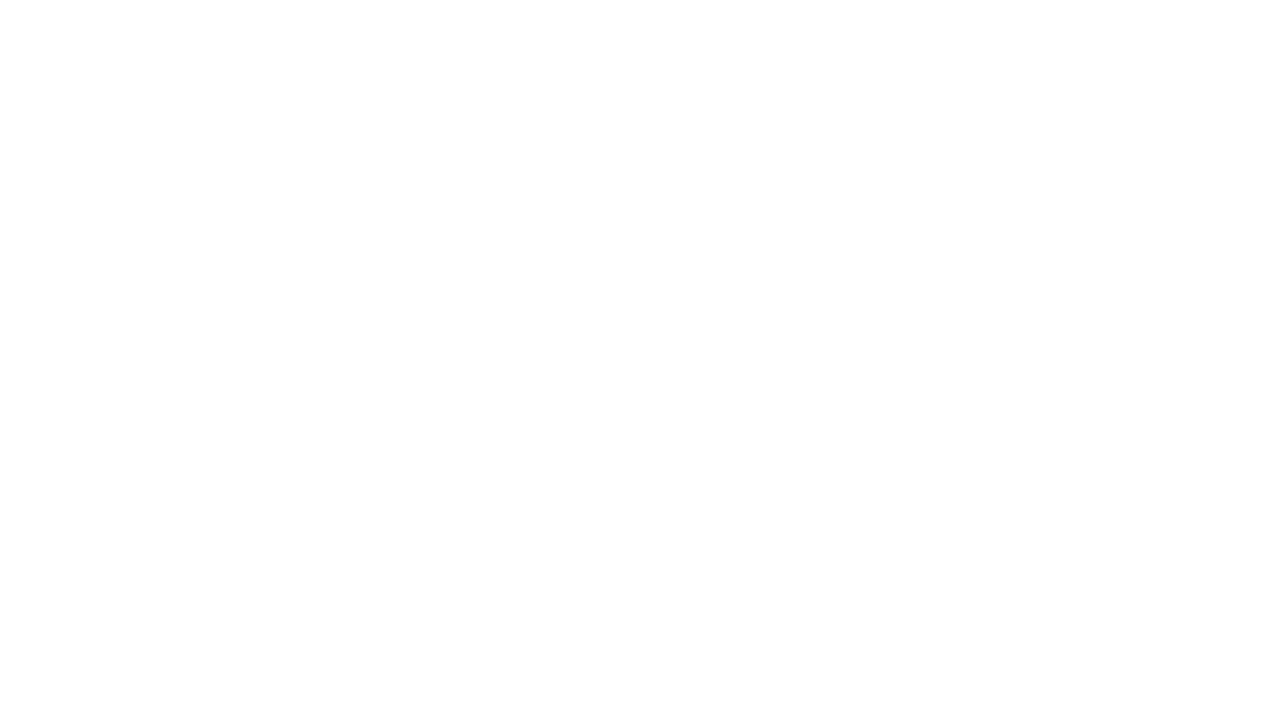

Search results page loaded (networkidle)
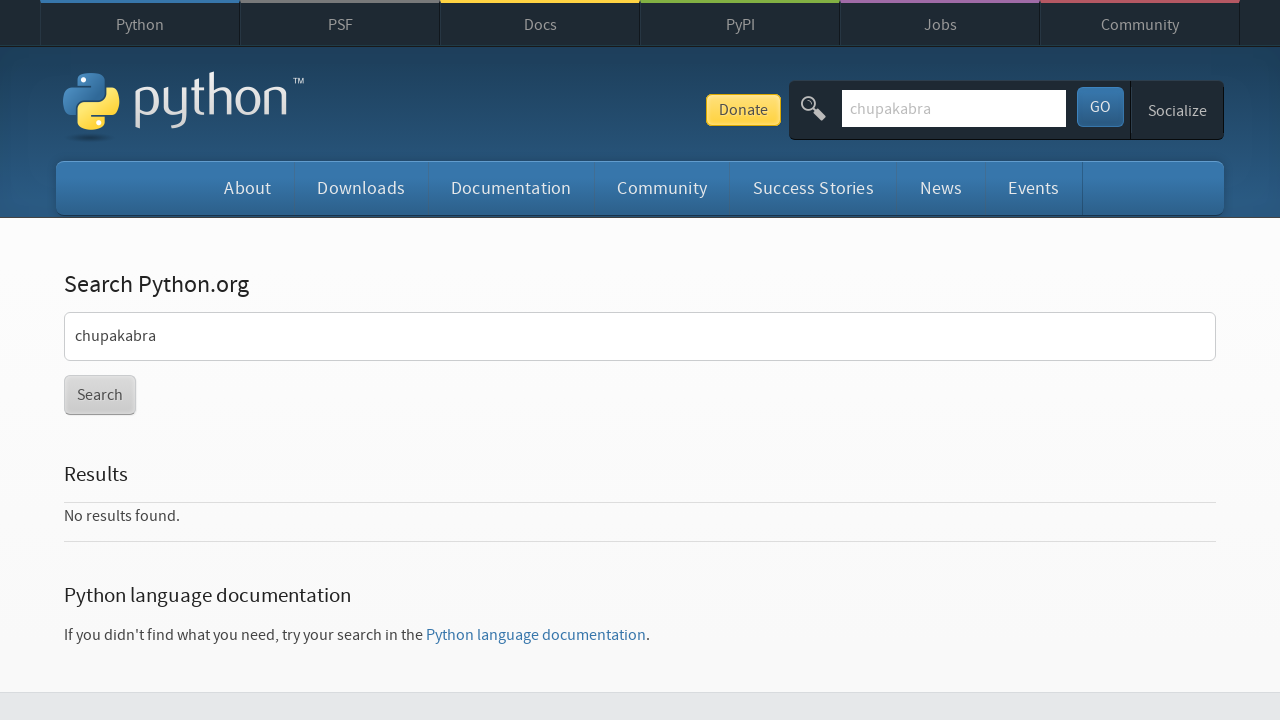

Verified 'No results found.' message appears for 'chupakabra' search
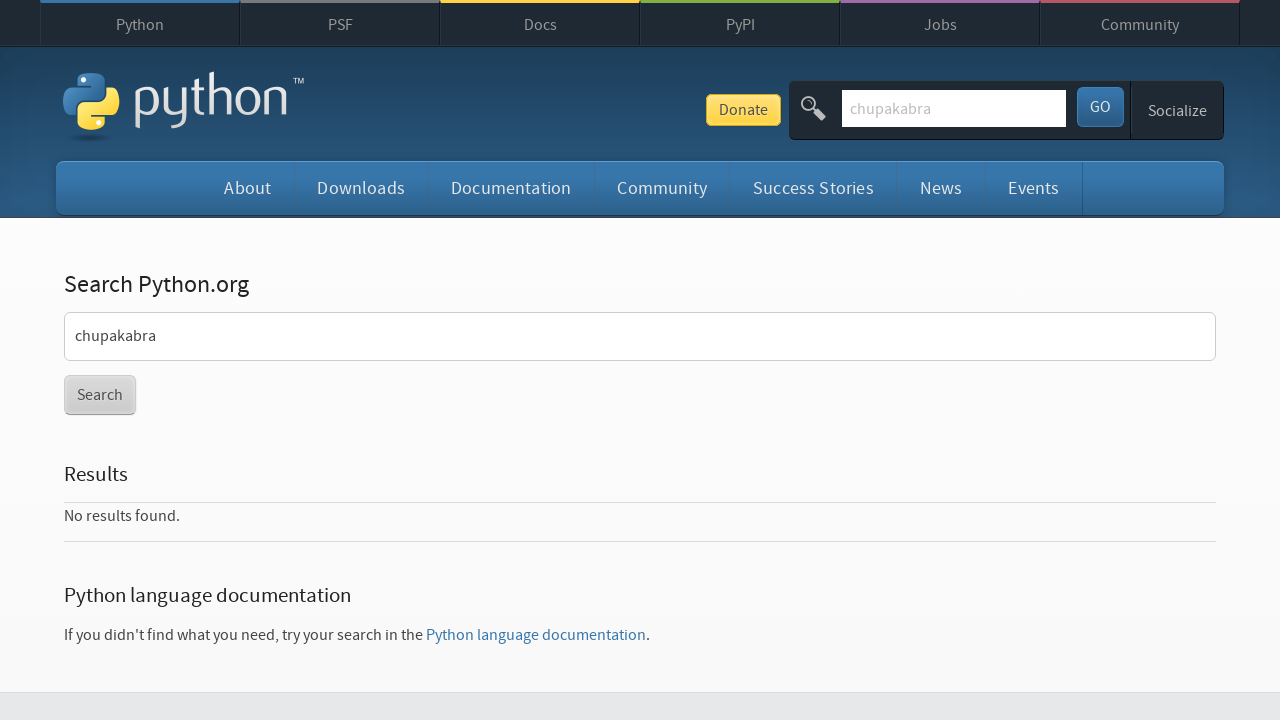

Cleared search box on input[name='q']
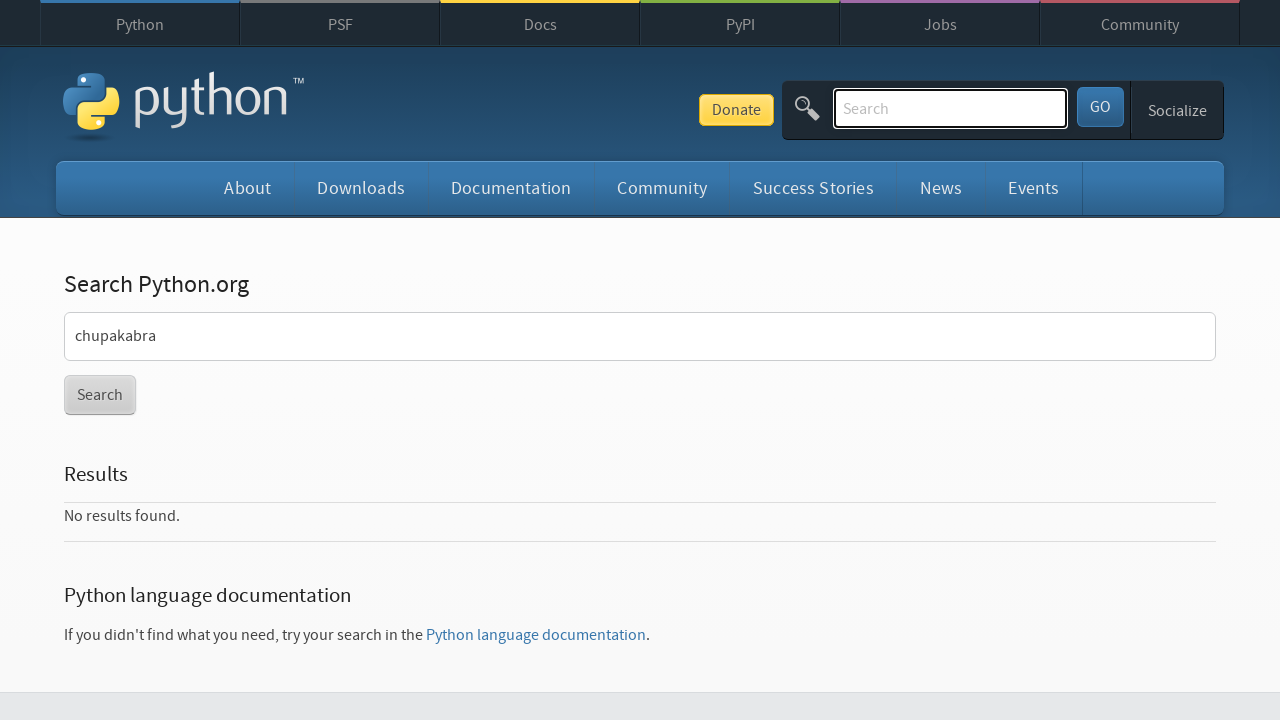

Filled search box with 'pycon' (valid search term) on input[name='q']
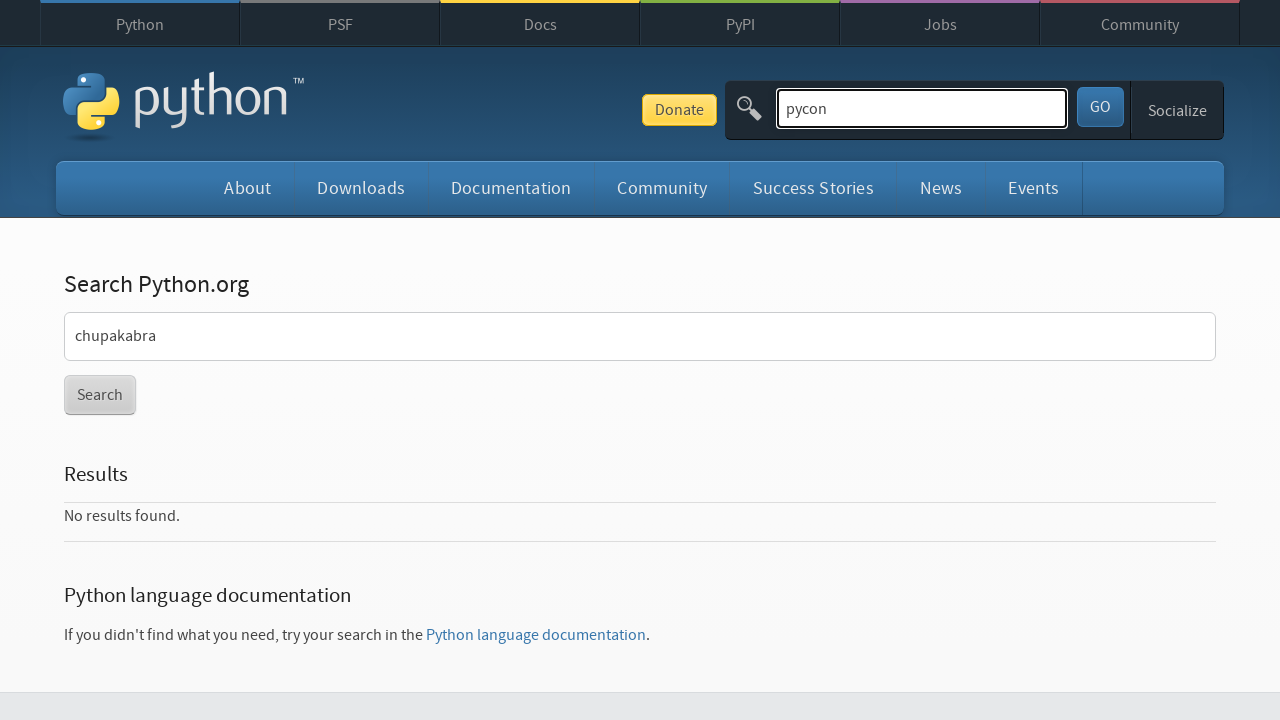

Pressed Enter to submit search for 'pycon' on input[name='q']
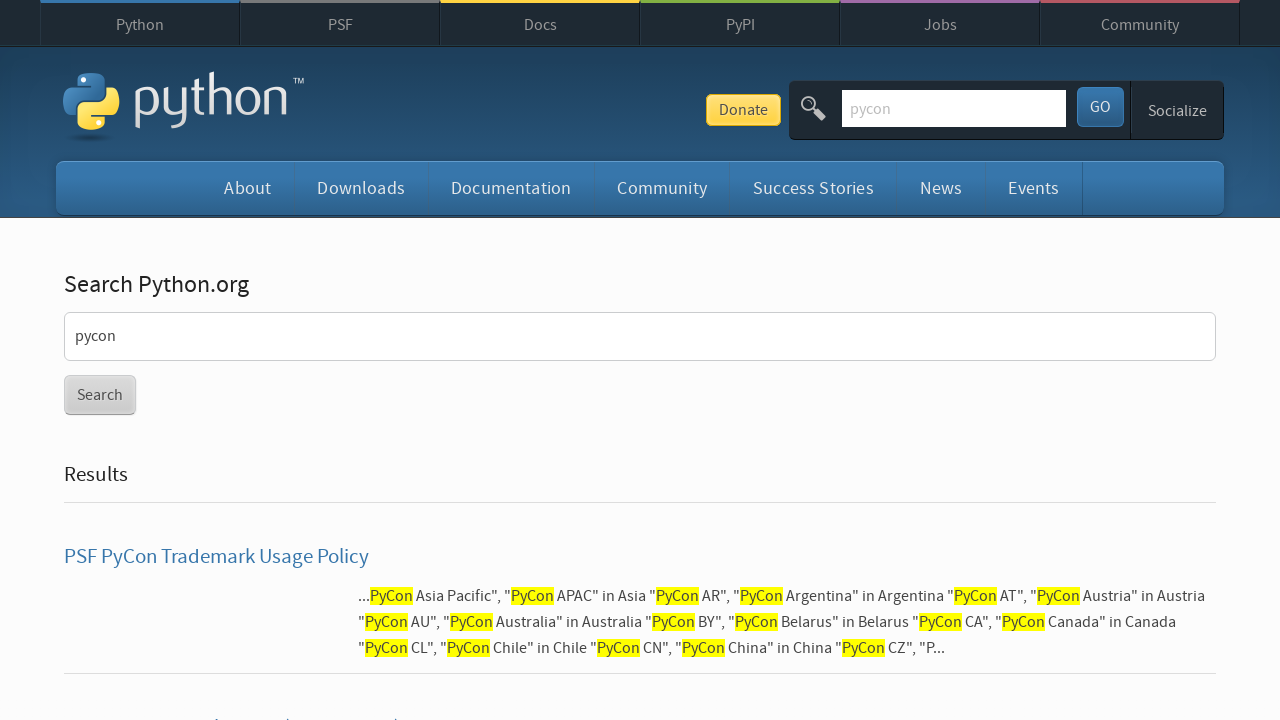

Search results page loaded (networkidle) for 'pycon'
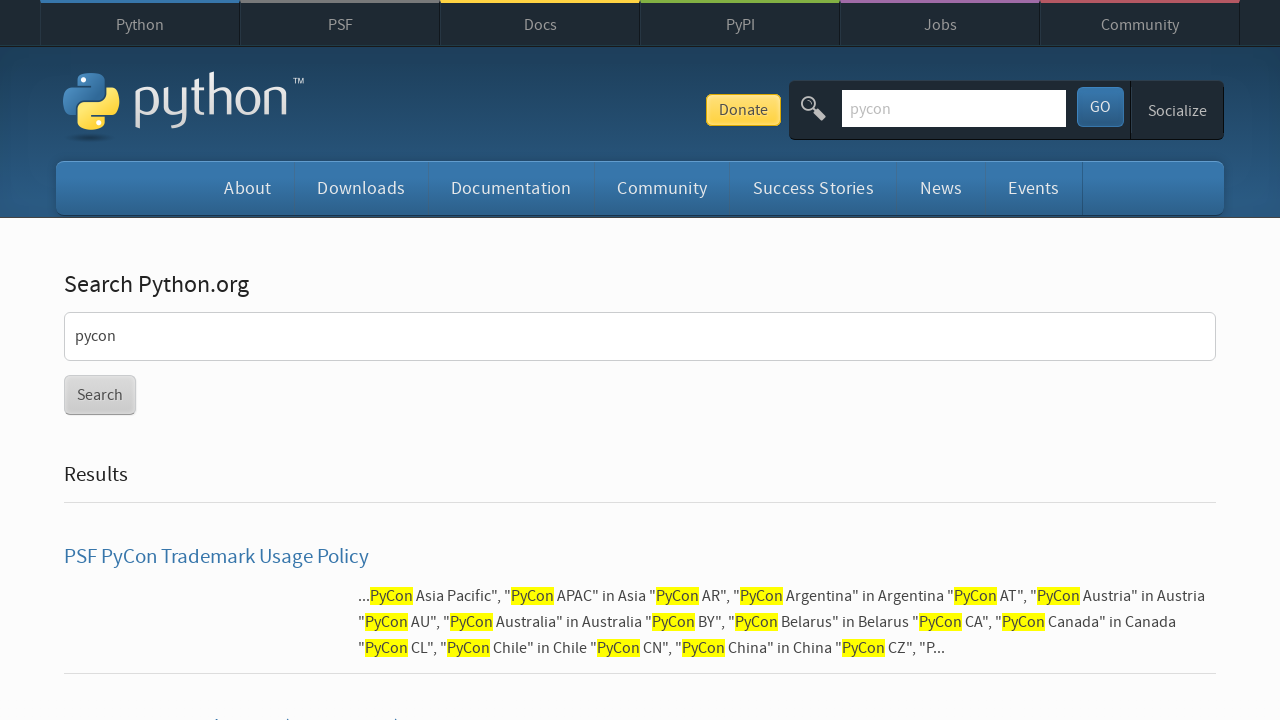

Verified 'No results found.' message does NOT appear for 'pycon' search
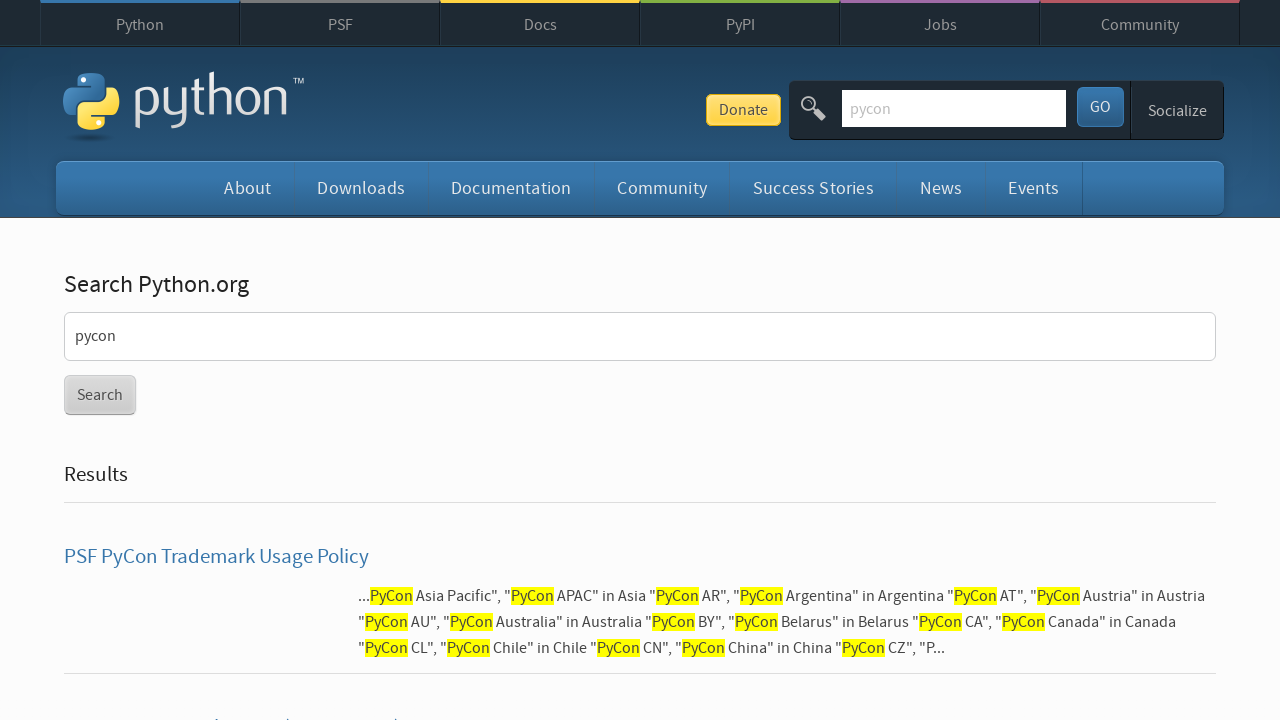

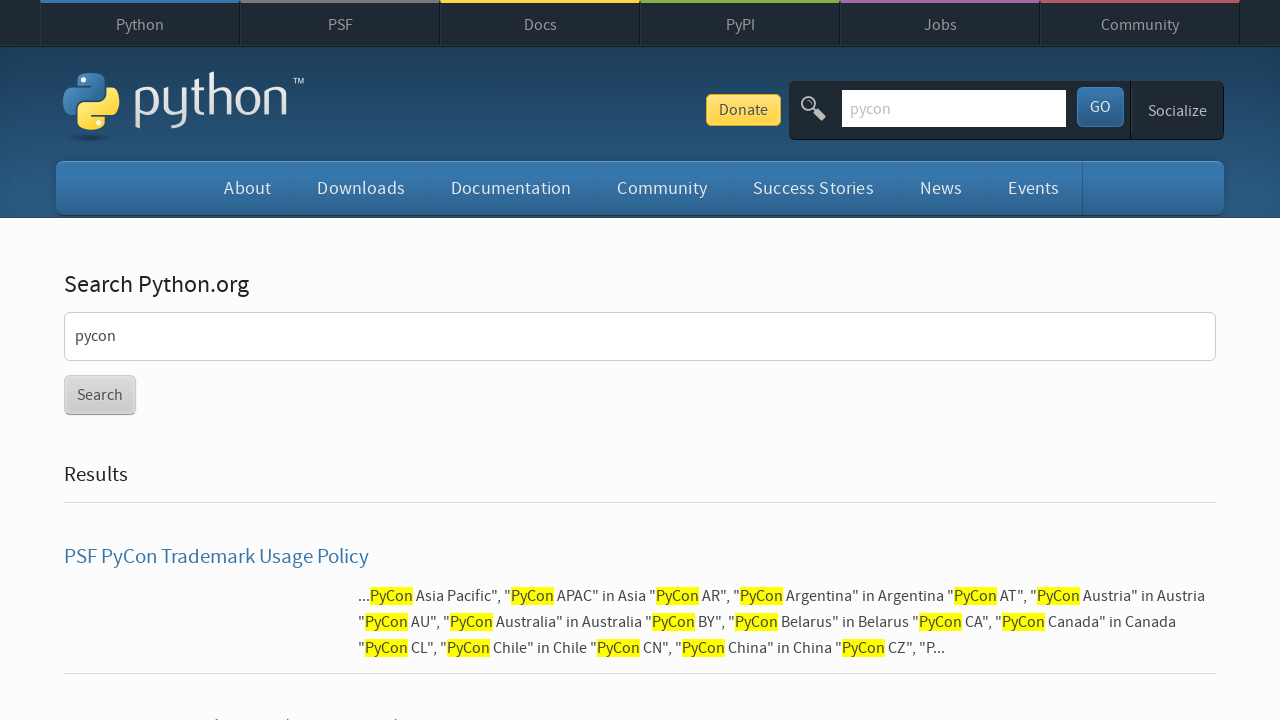